Tests the signature drawing functionality by performing a series of mouse movements on a canvas element to draw a signature pattern using click, drag, and release actions.

Starting URL: https://signature-generator.com/draw-signature/

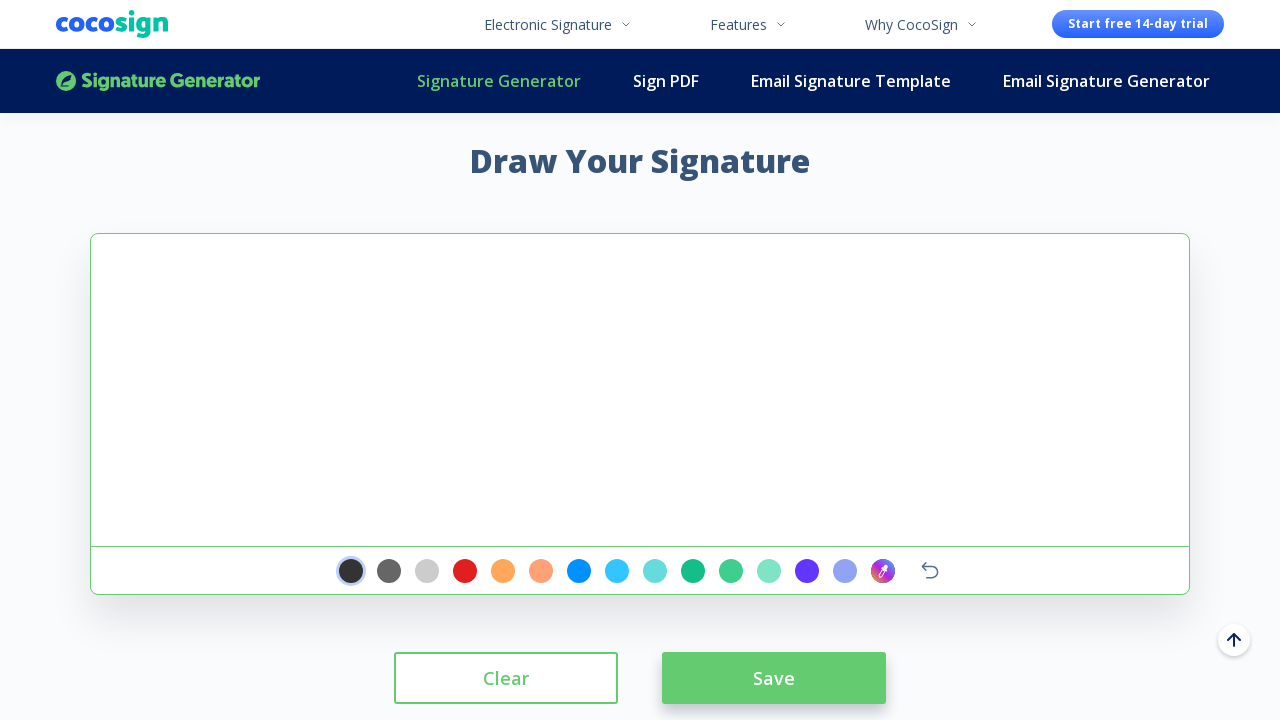

Signature canvas element loaded and ready
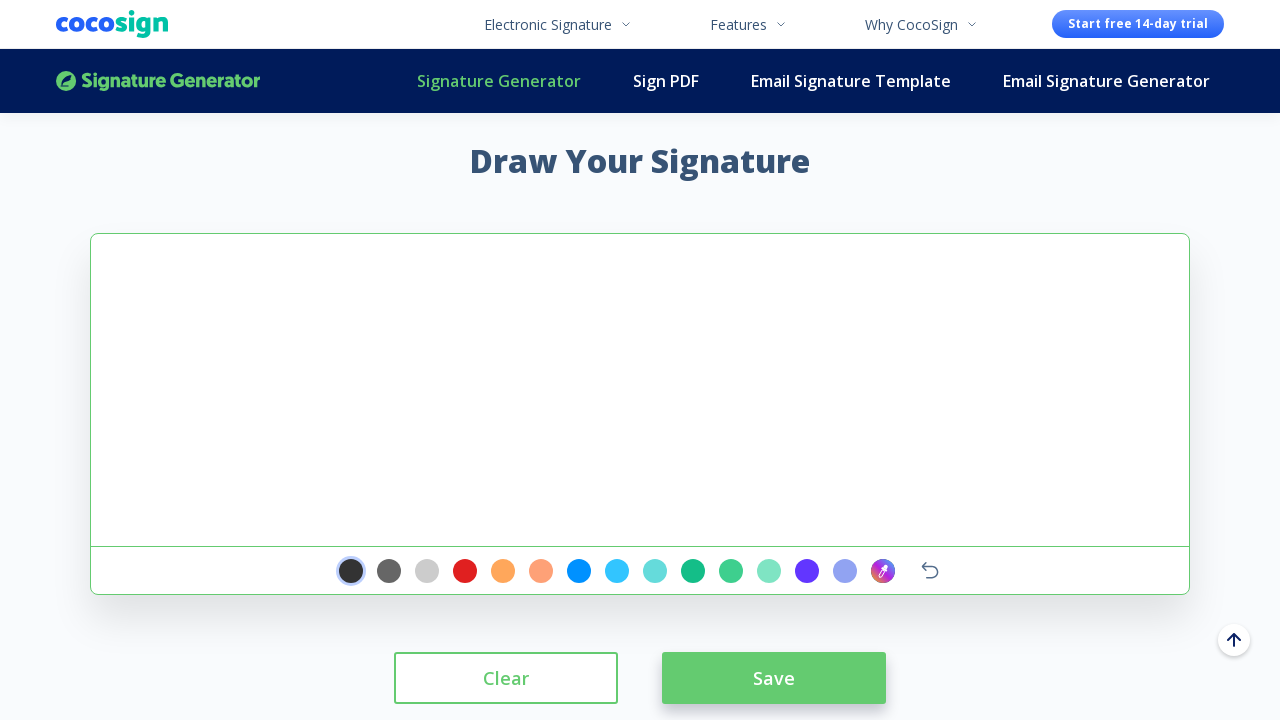

Calculated canvas center coordinates
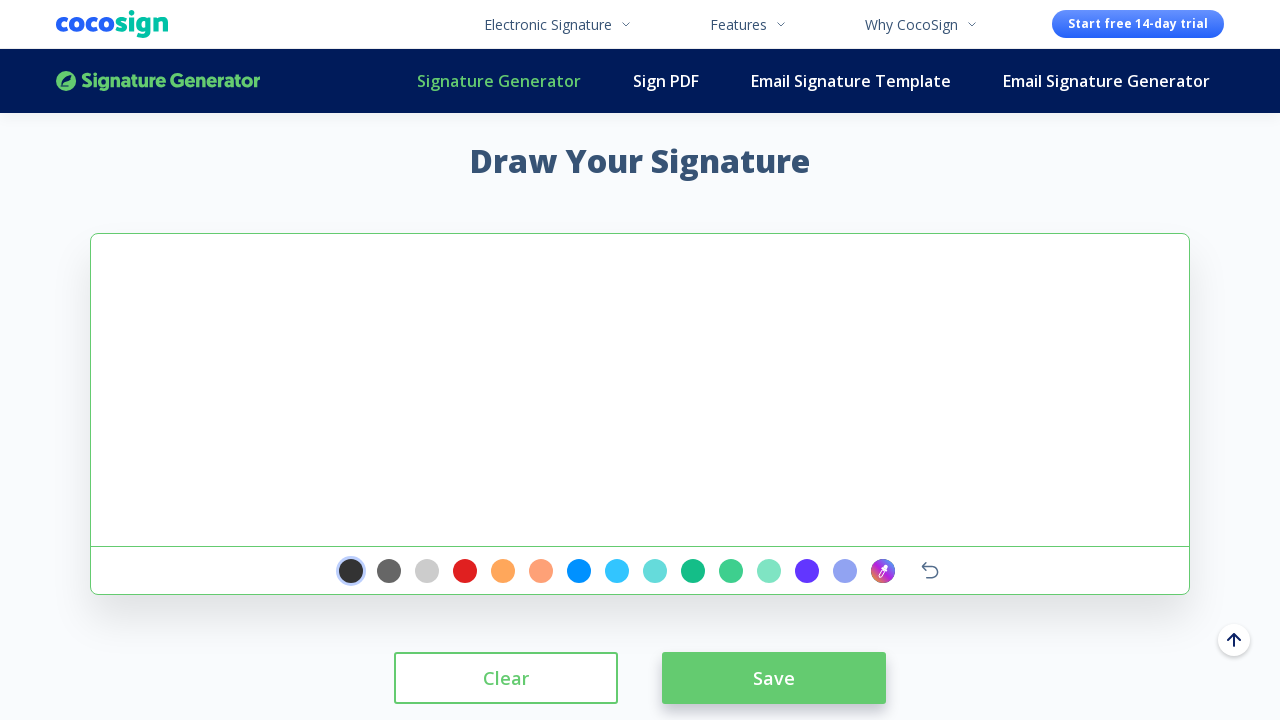

Clicked on canvas to focus it at (640, 390)
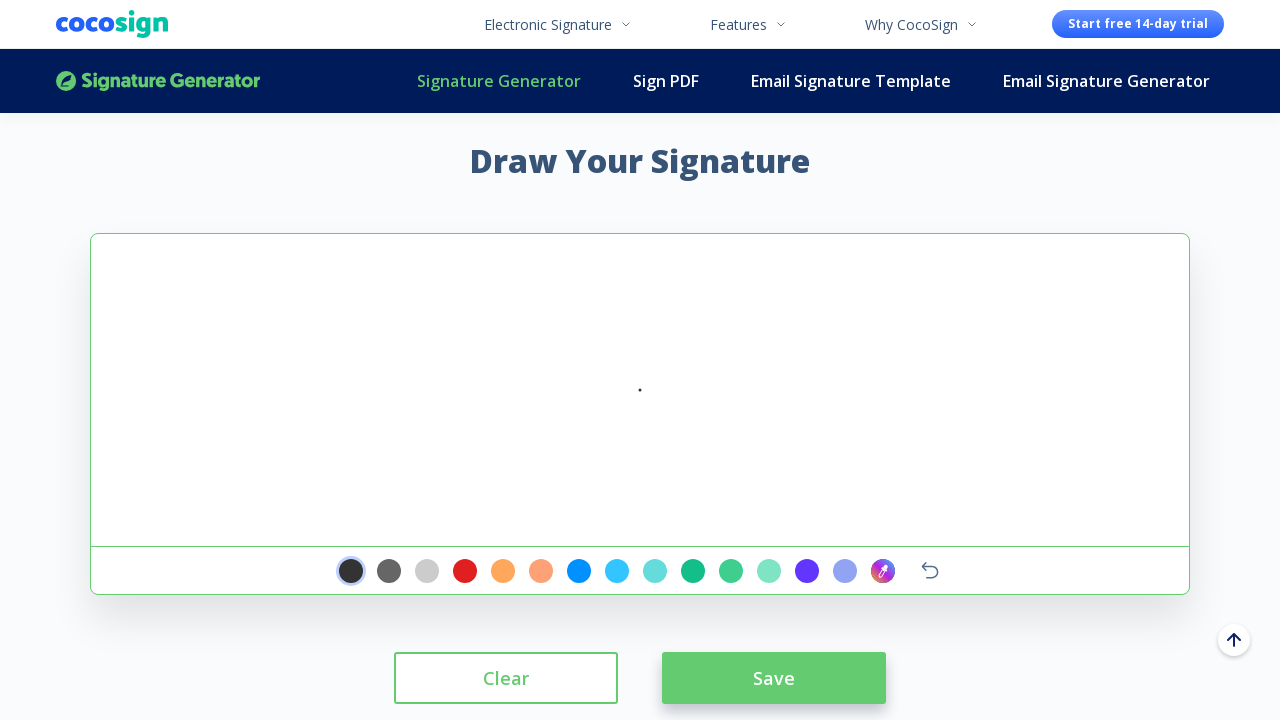

Moved mouse to starting position at (643, 393)
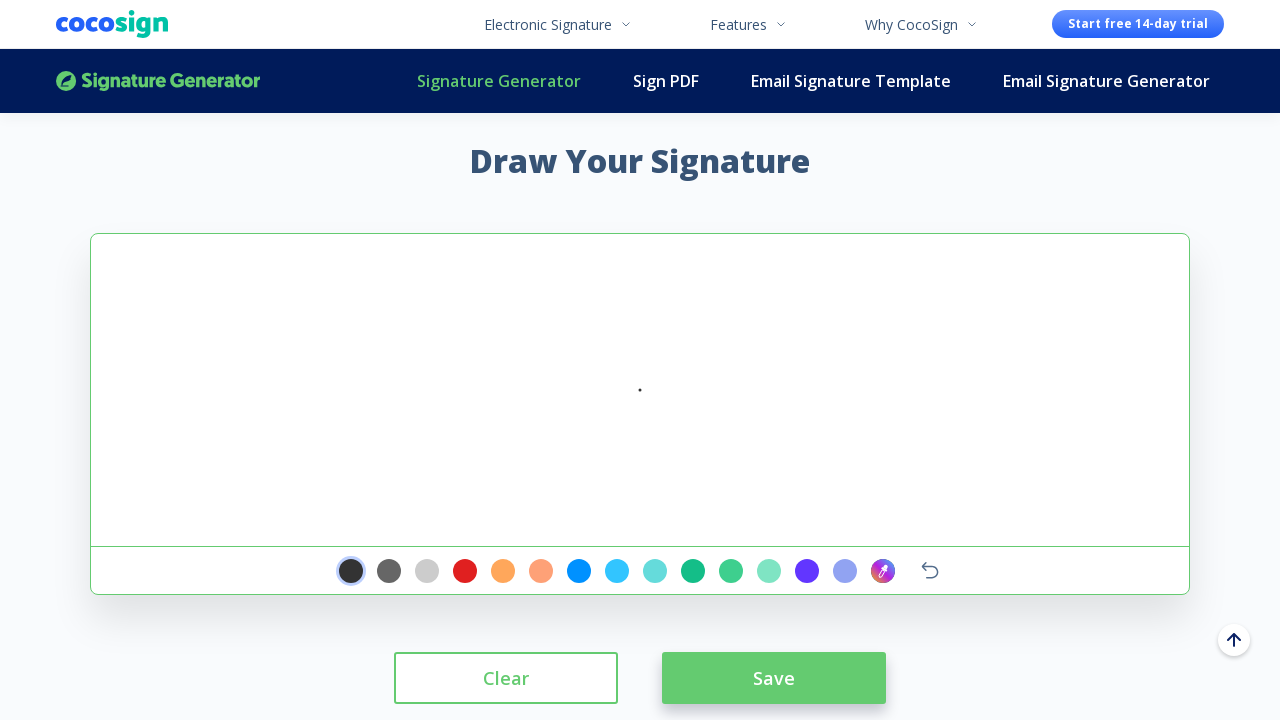

Pressed mouse button down to start drawing at (643, 393)
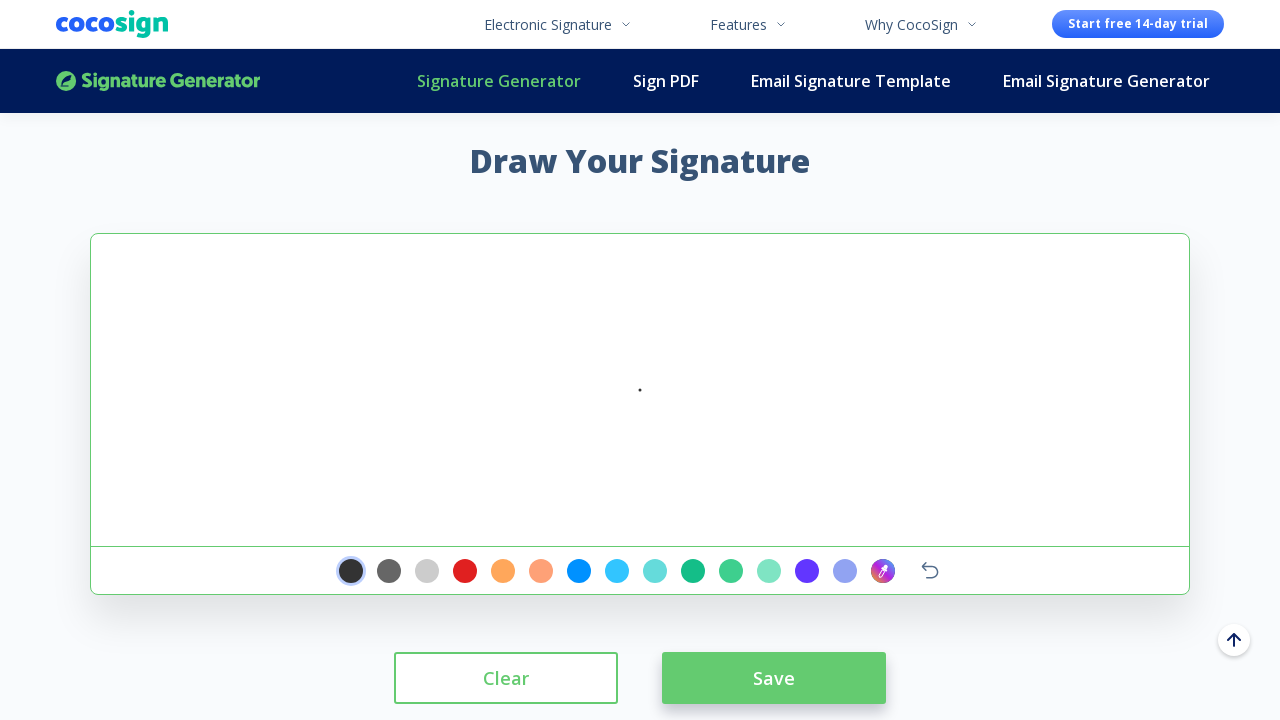

Moved mouse to first signature stroke position at (440, 340)
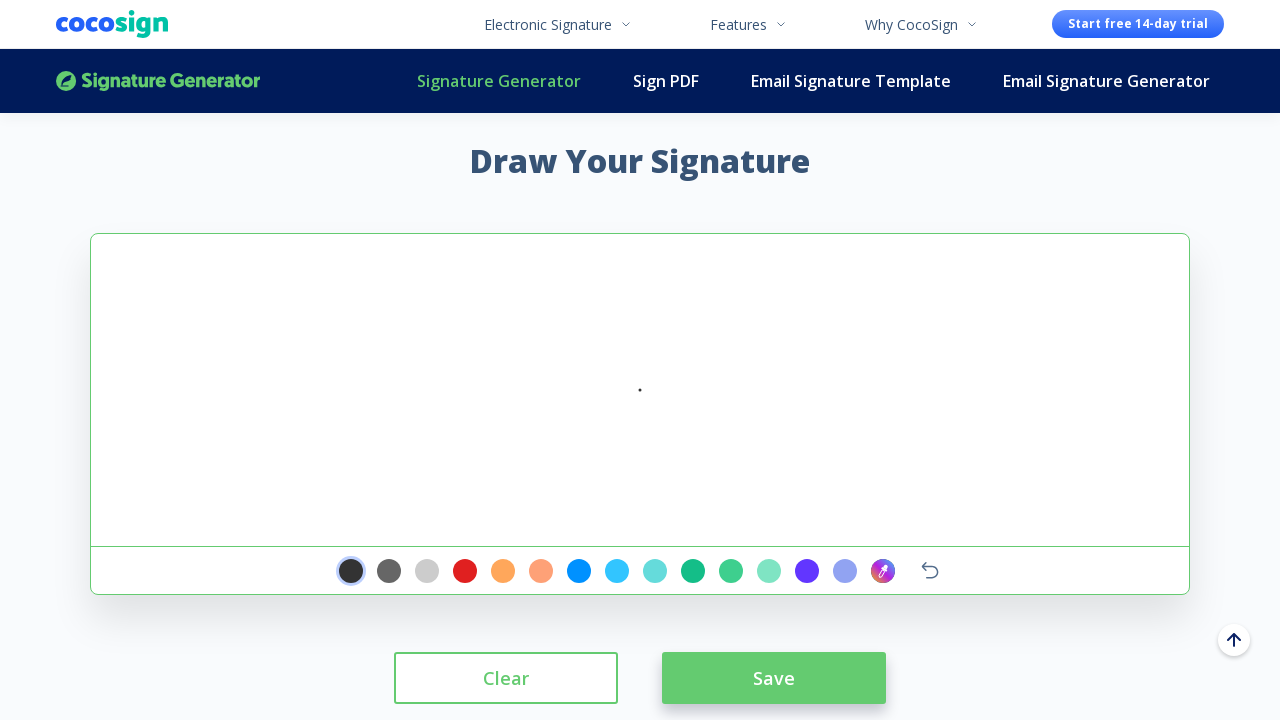

Drew diagonal stroke 1 of signature pattern at (490, 290)
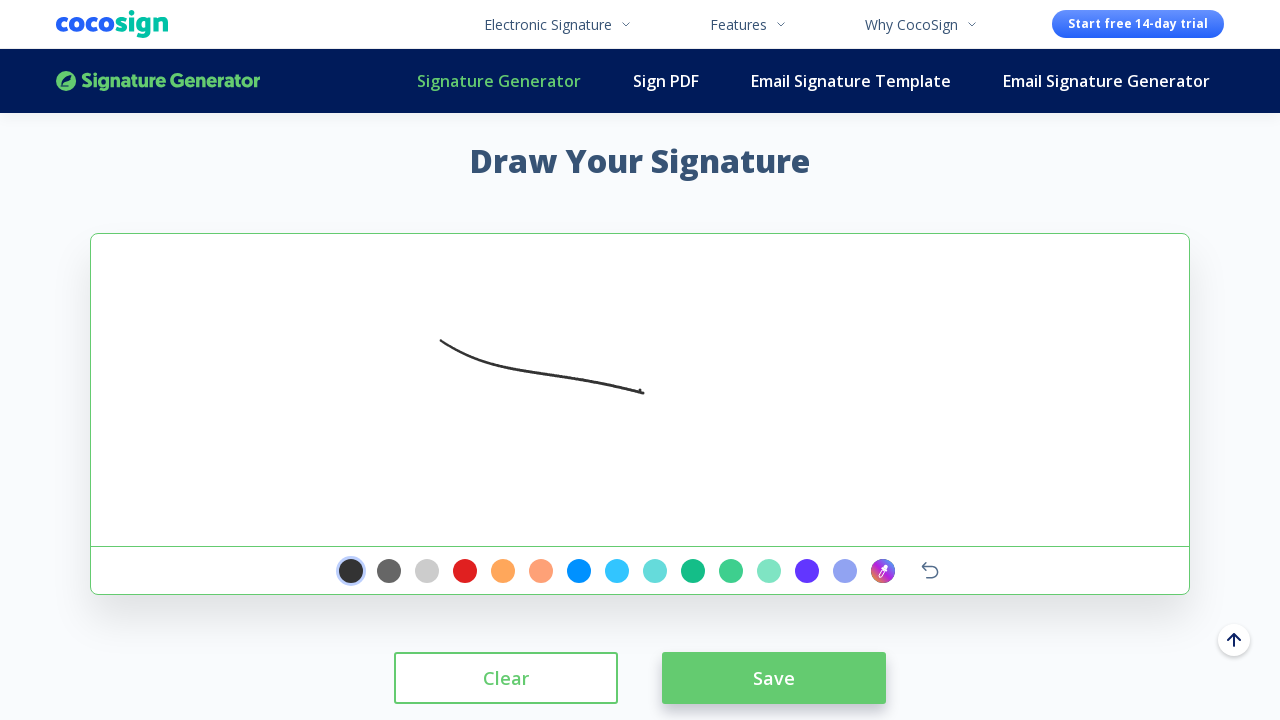

Drew diagonal stroke 2 of signature pattern at (540, 240)
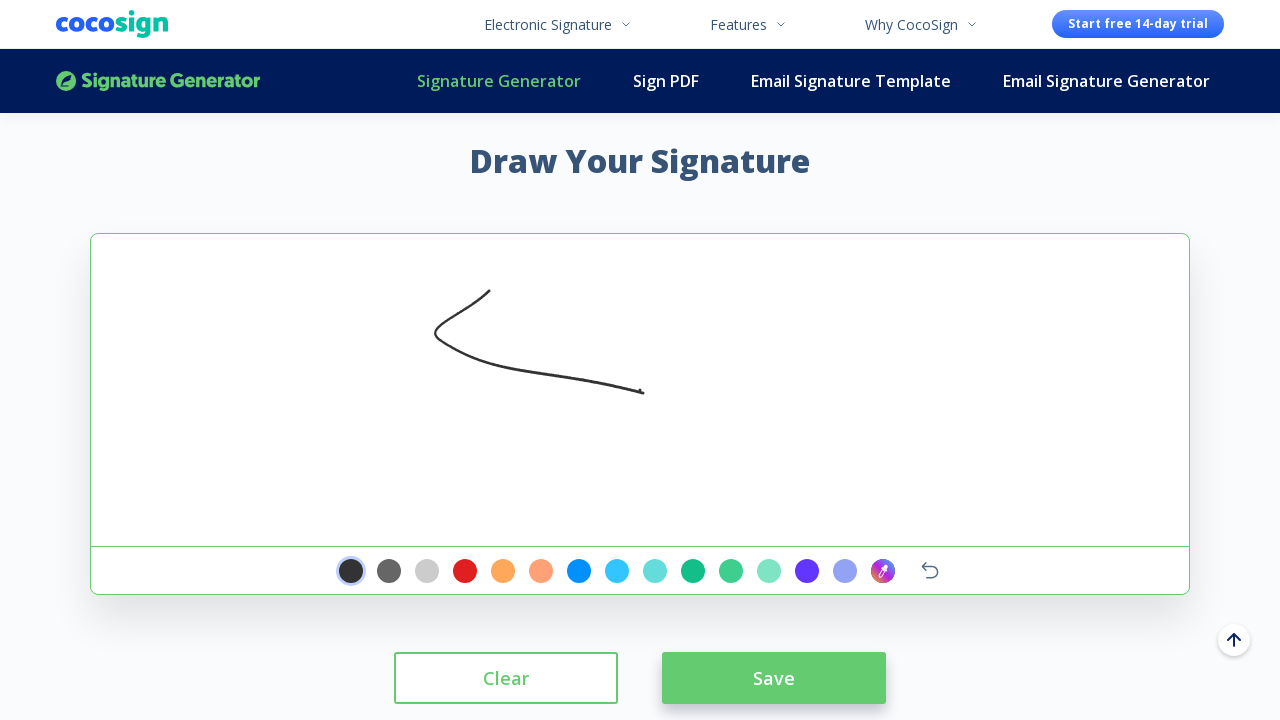

Drew diagonal stroke 3 of signature pattern at (590, 190)
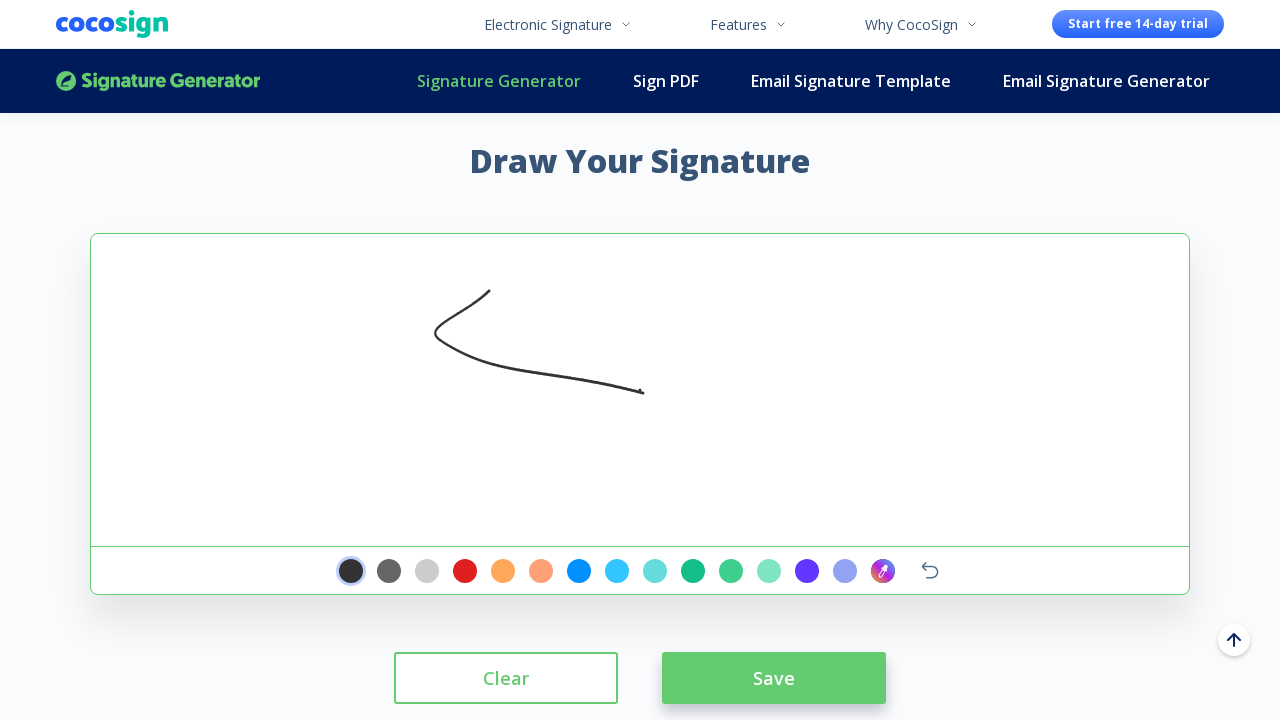

Drew diagonal stroke 4 of signature pattern at (640, 140)
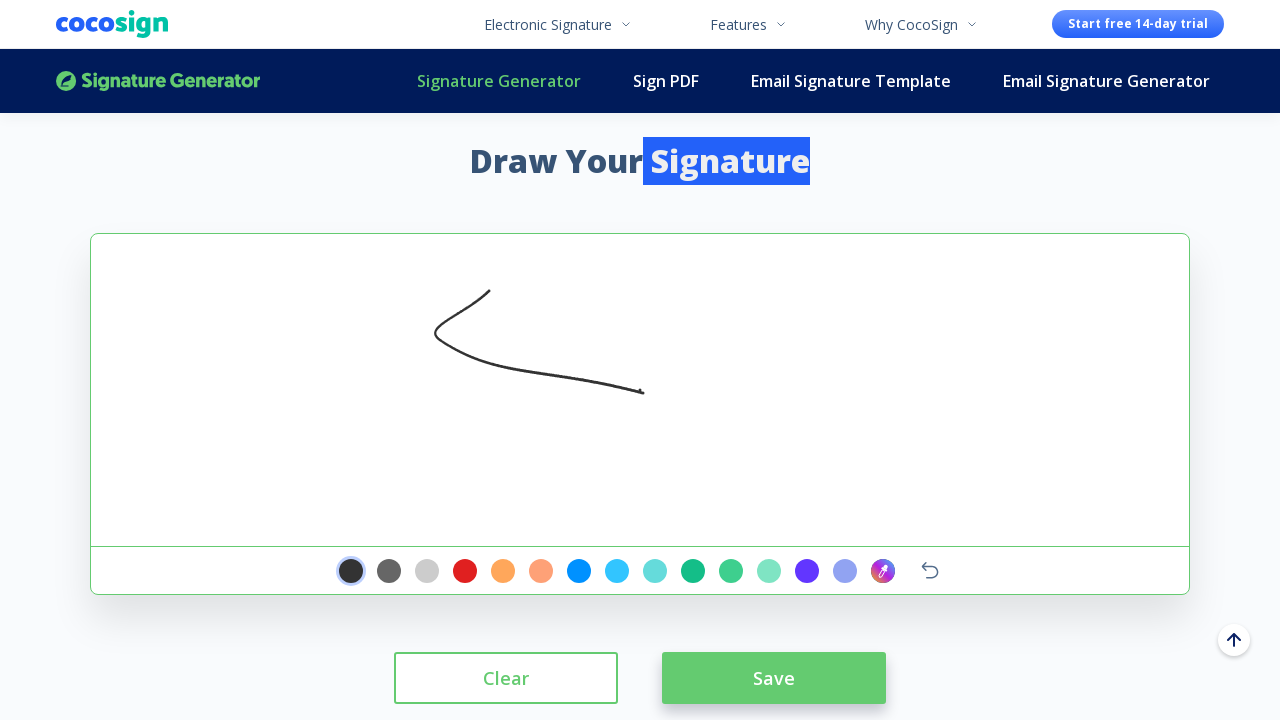

Drew diagonal stroke 5 of signature pattern at (690, 90)
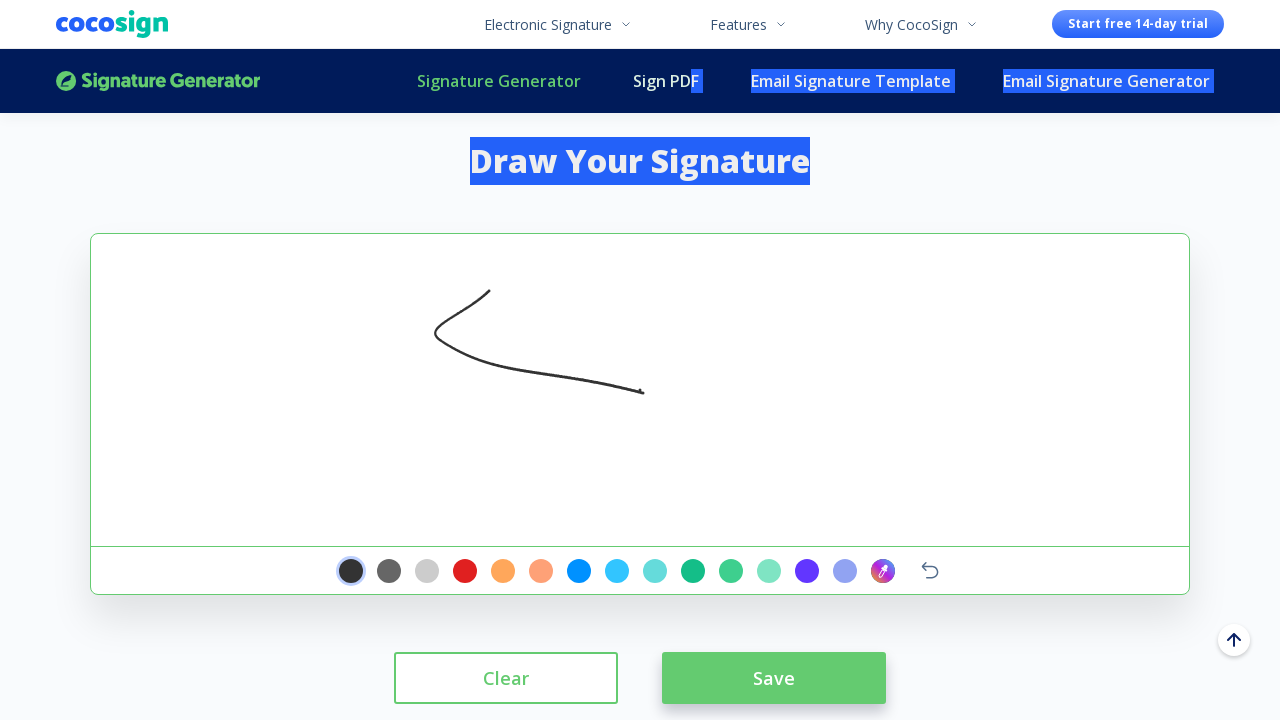

Drew diagonal stroke 6 of signature pattern at (740, 40)
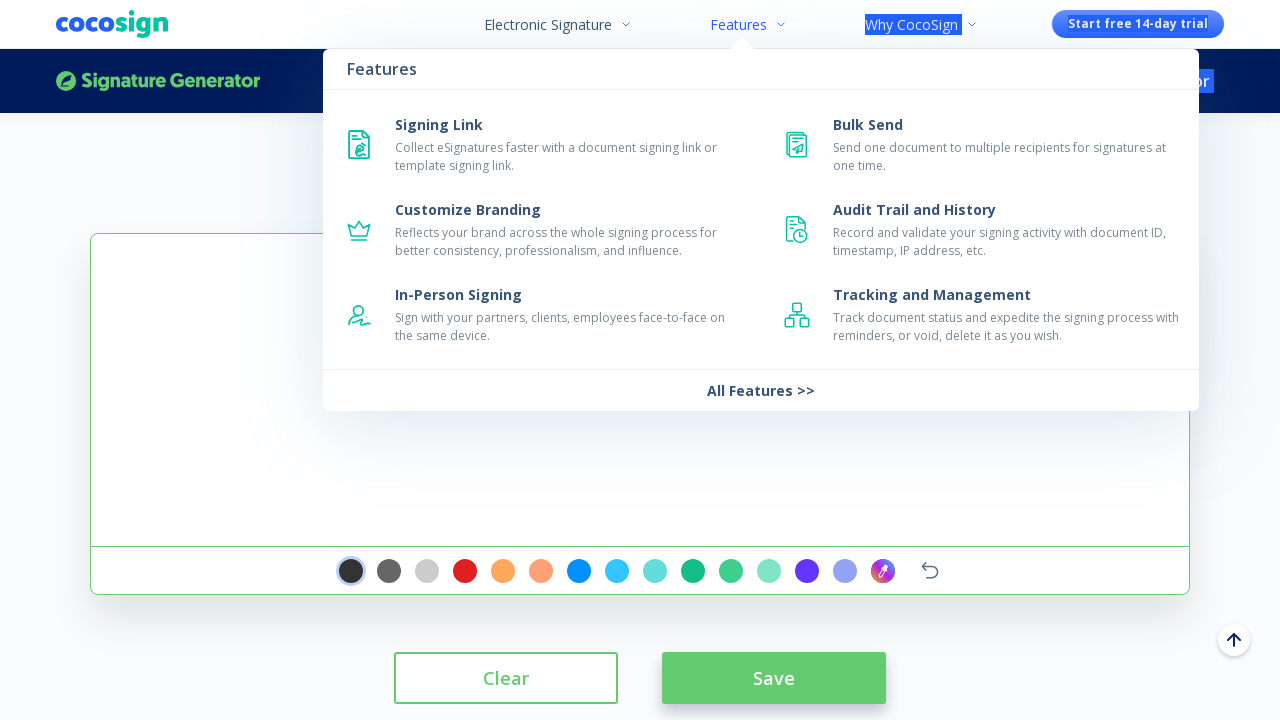

Made final small adjustment to signature at (743, 43)
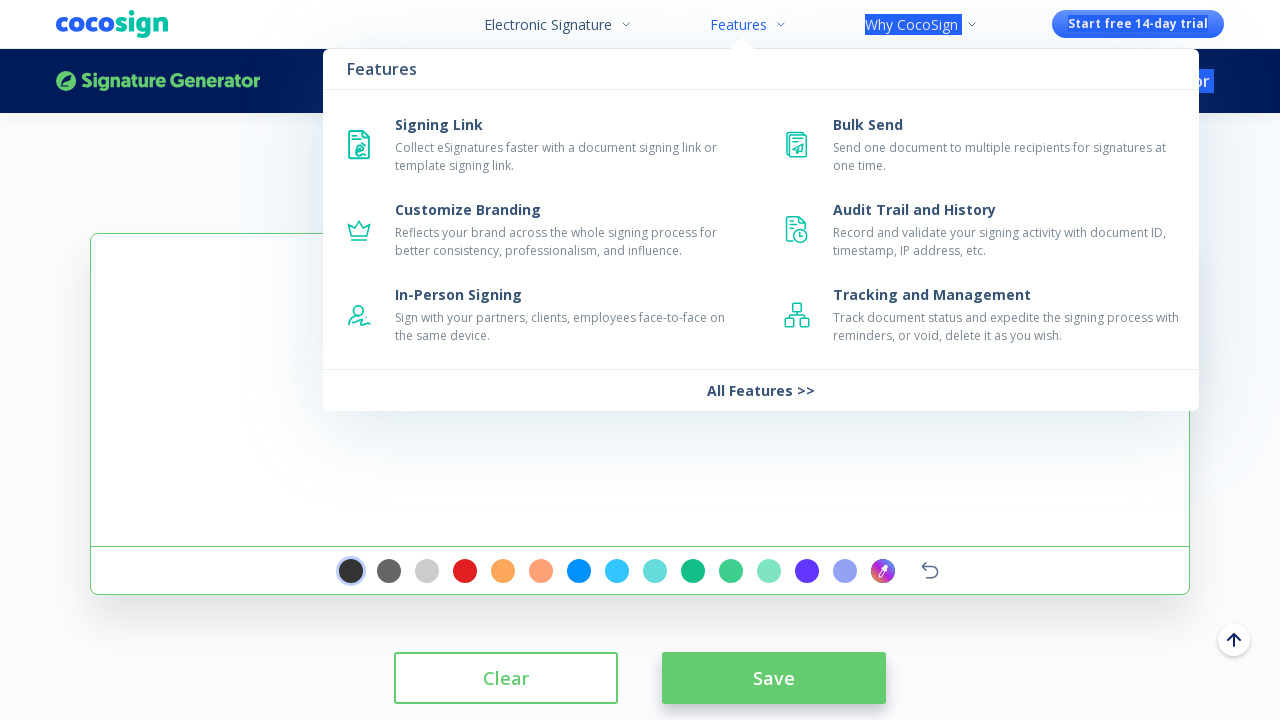

Released mouse button to complete signature drawing at (743, 43)
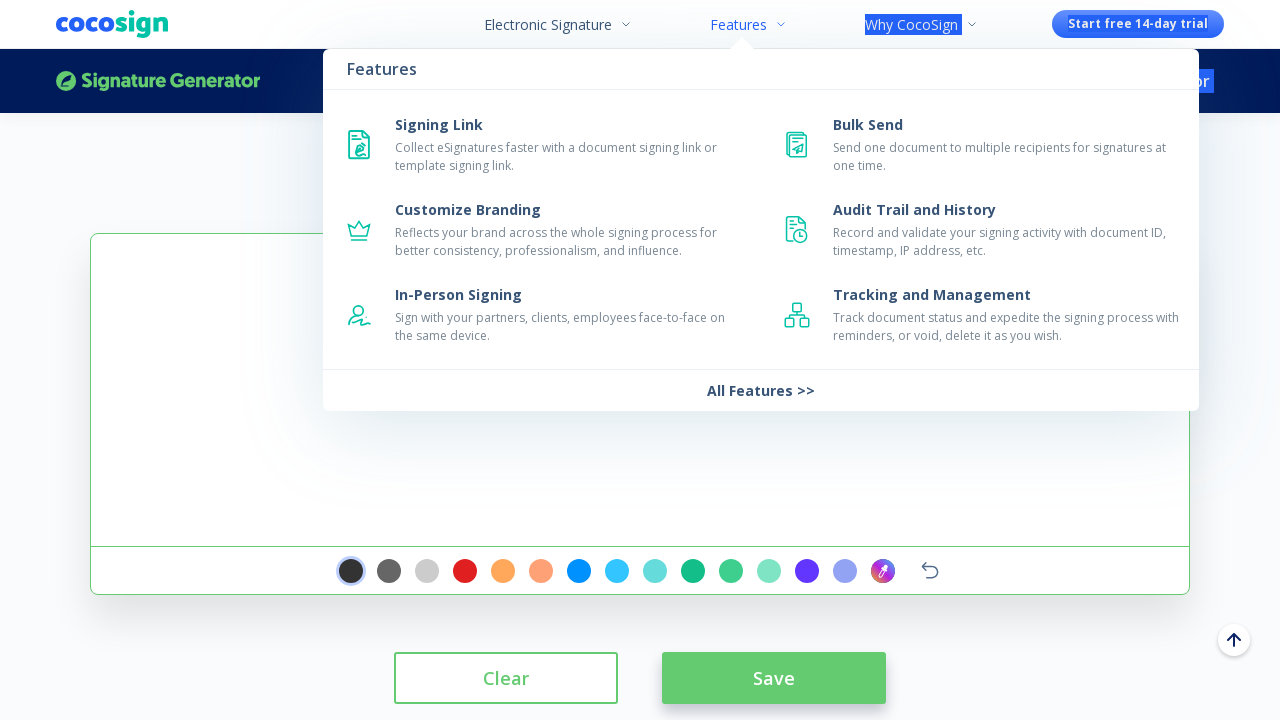

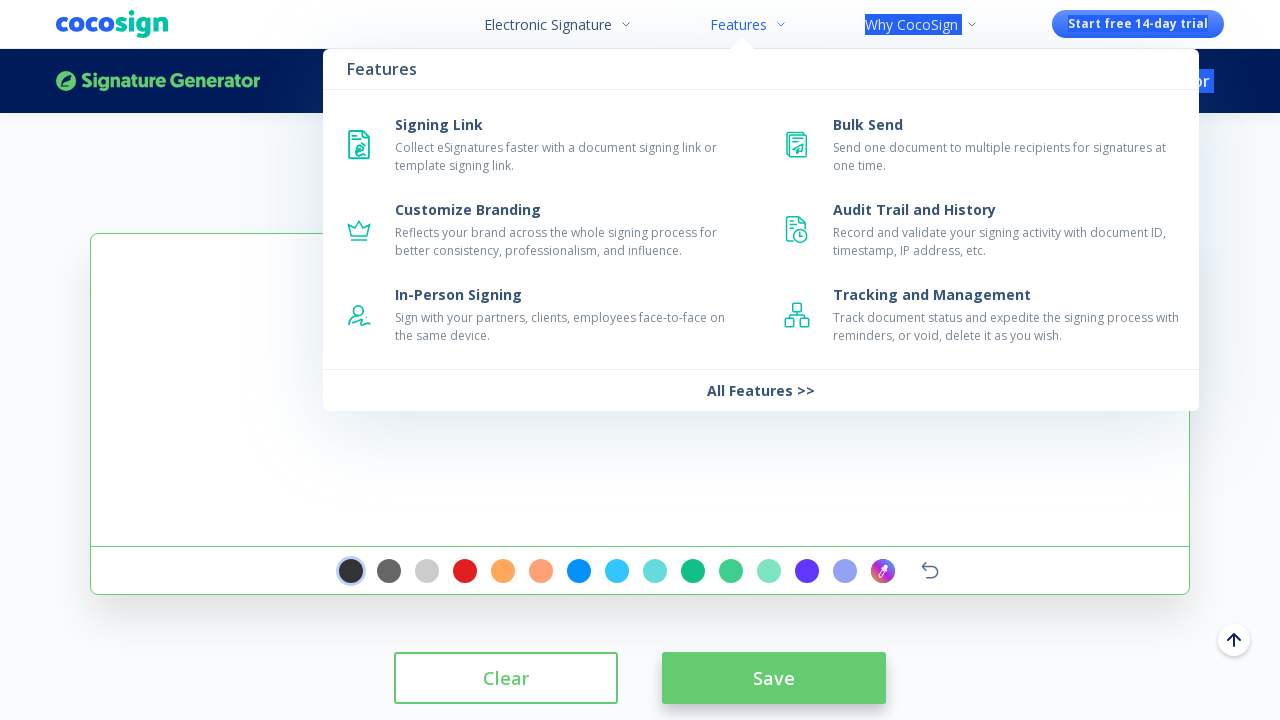